Tests that a todo item is removed when edited to an empty string

Starting URL: https://demo.playwright.dev/todomvc

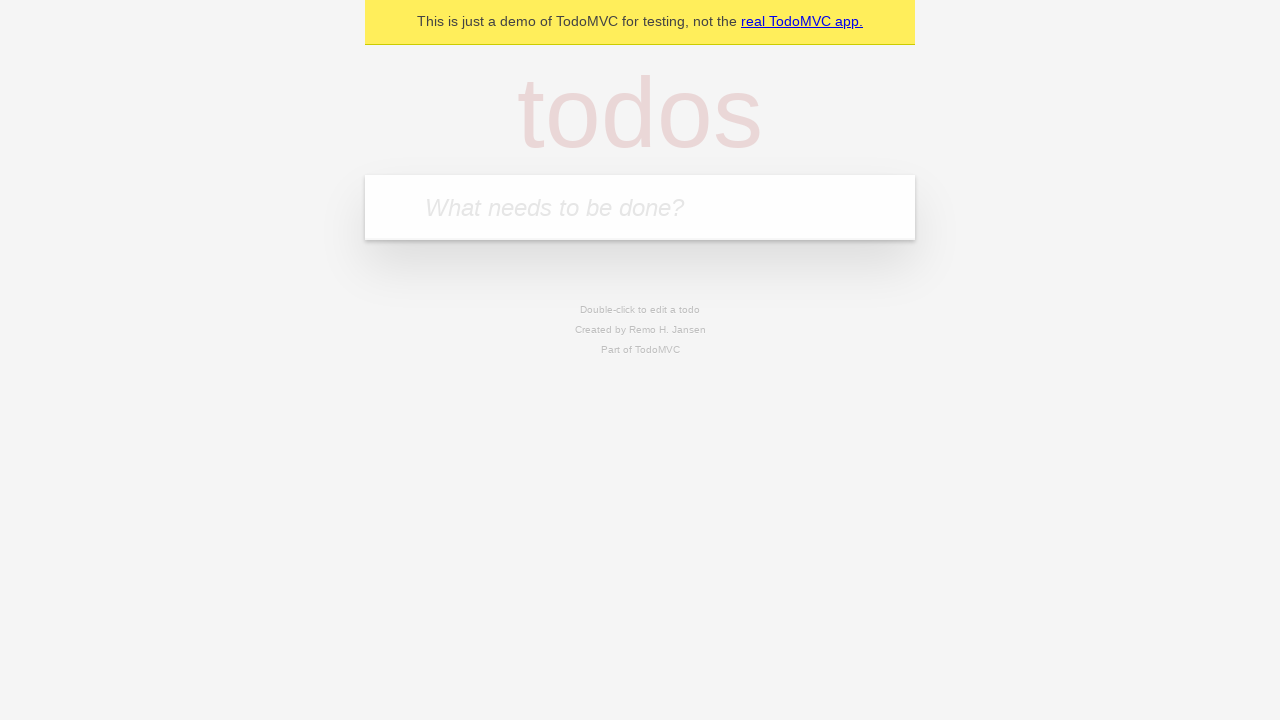

Filled todo input with 'buy some cheese' on internal:attr=[placeholder="What needs to be done?"i]
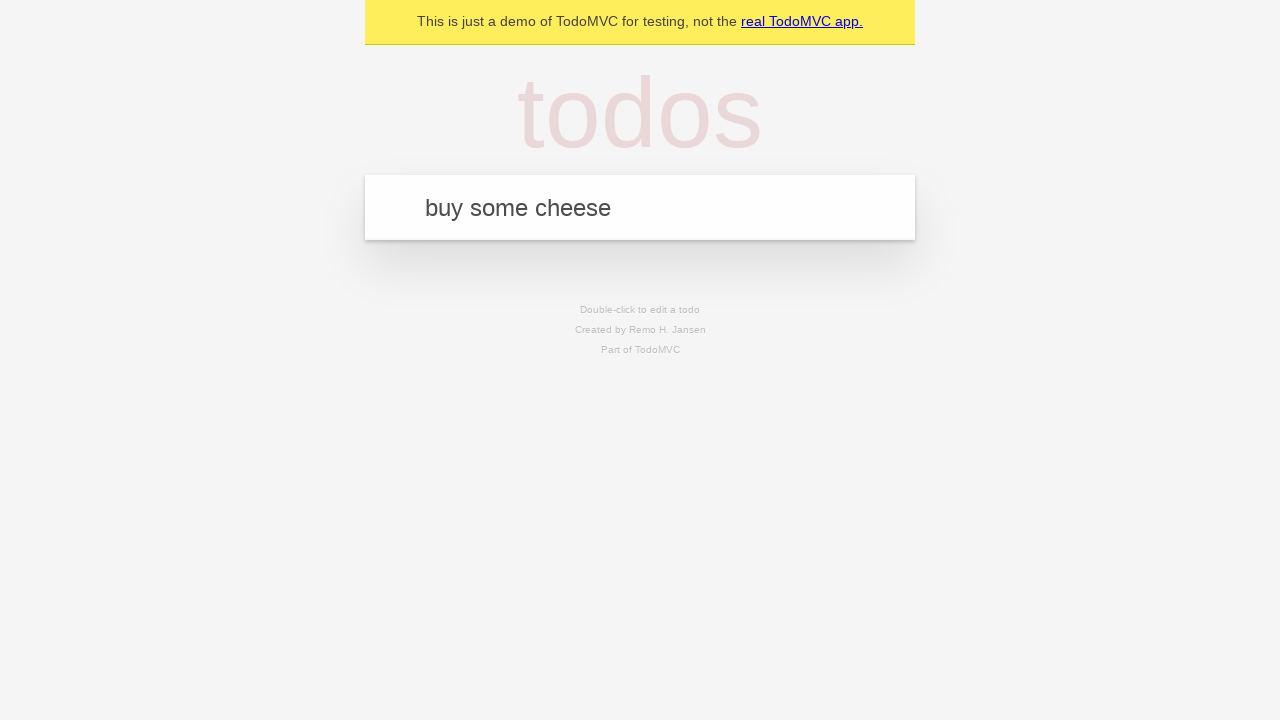

Pressed Enter to add first todo item on internal:attr=[placeholder="What needs to be done?"i]
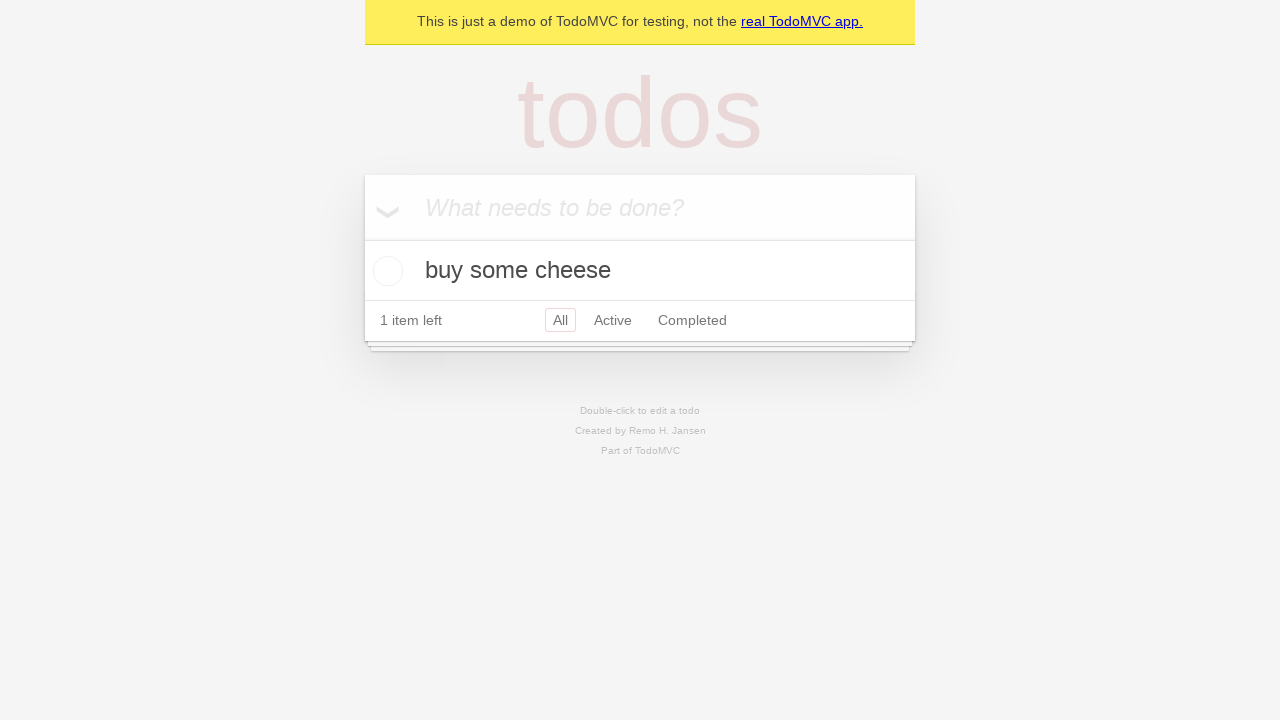

Filled todo input with 'feed the cat' on internal:attr=[placeholder="What needs to be done?"i]
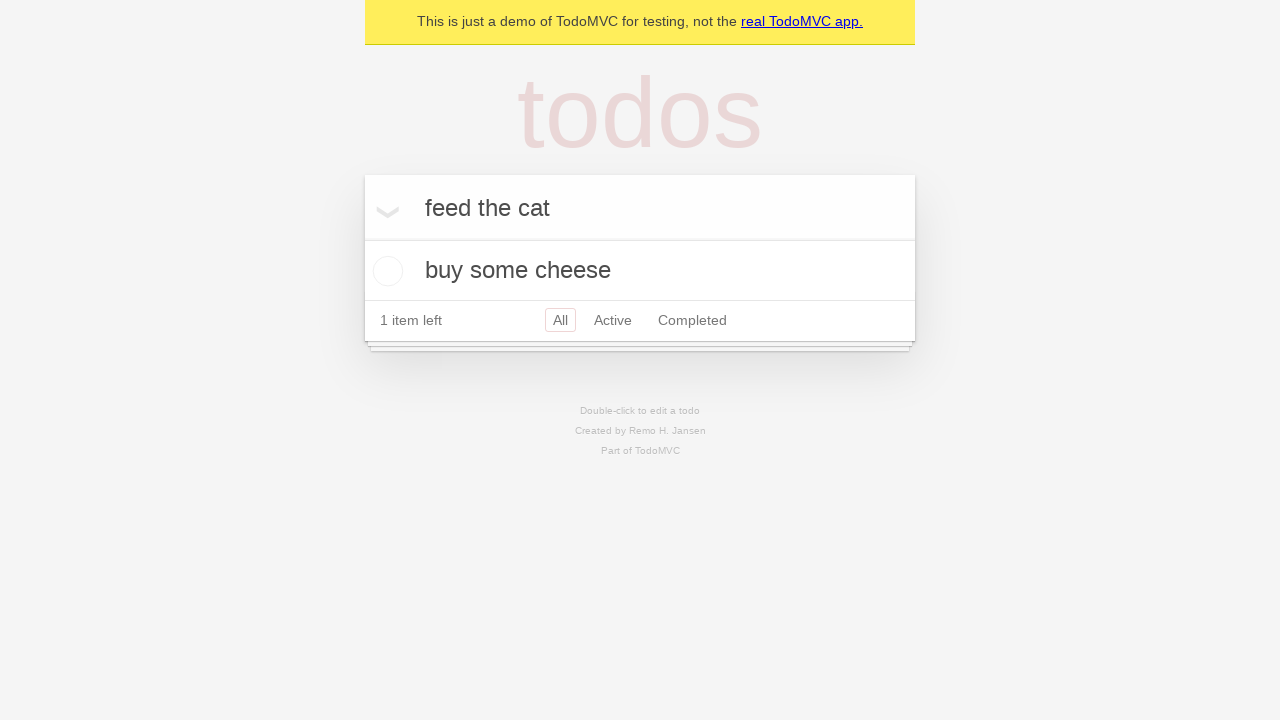

Pressed Enter to add second todo item on internal:attr=[placeholder="What needs to be done?"i]
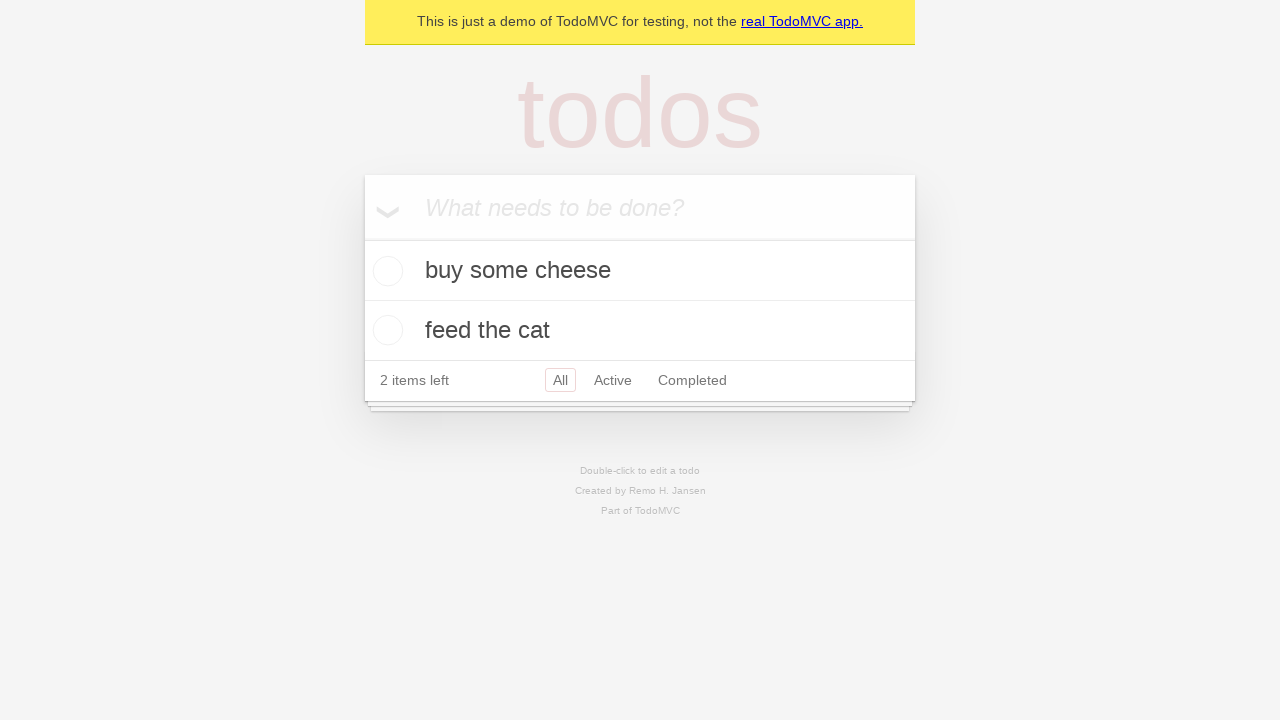

Filled todo input with 'book a doctors appointment' on internal:attr=[placeholder="What needs to be done?"i]
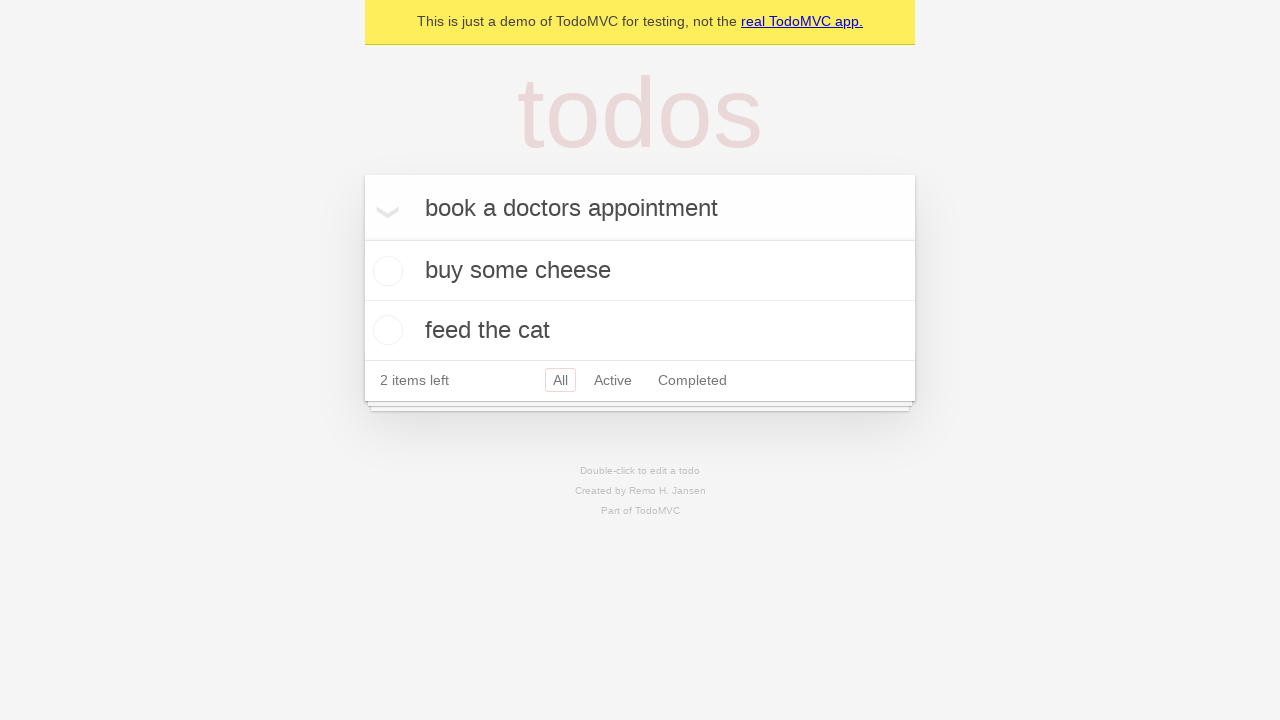

Pressed Enter to add third todo item on internal:attr=[placeholder="What needs to be done?"i]
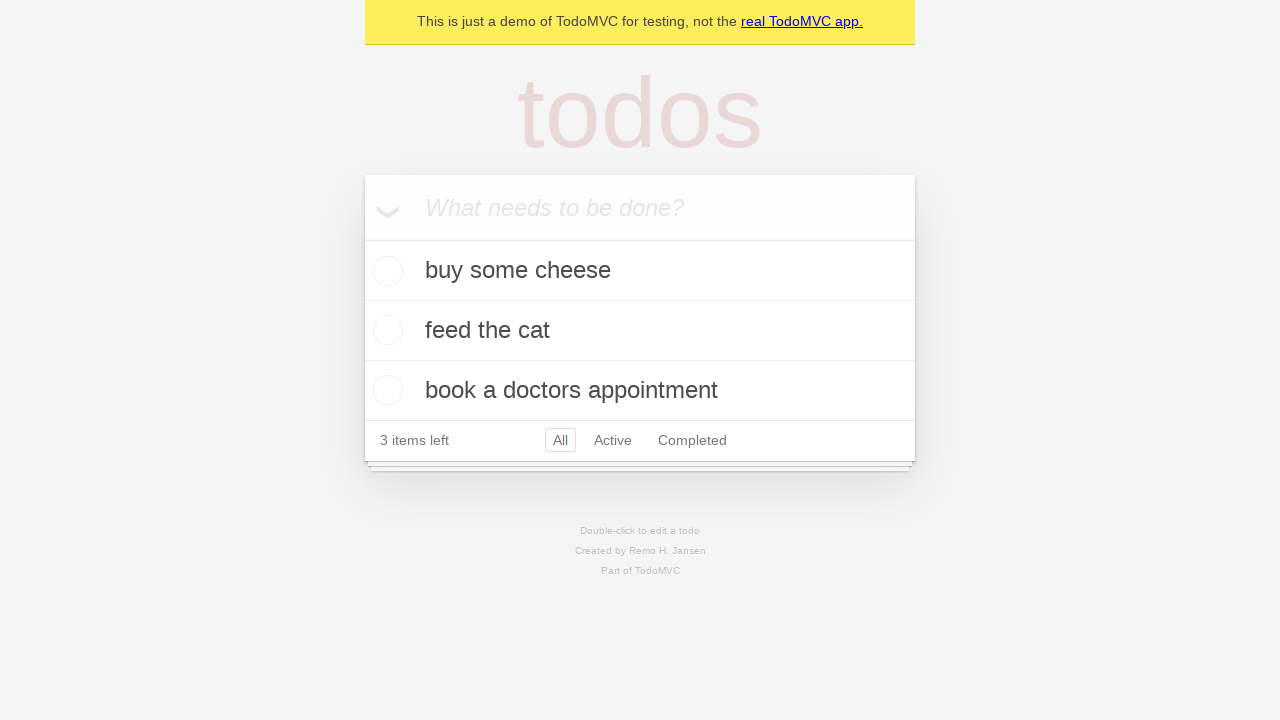

Double-clicked second todo item to enter edit mode at (640, 331) on internal:testid=[data-testid="todo-item"s] >> nth=1
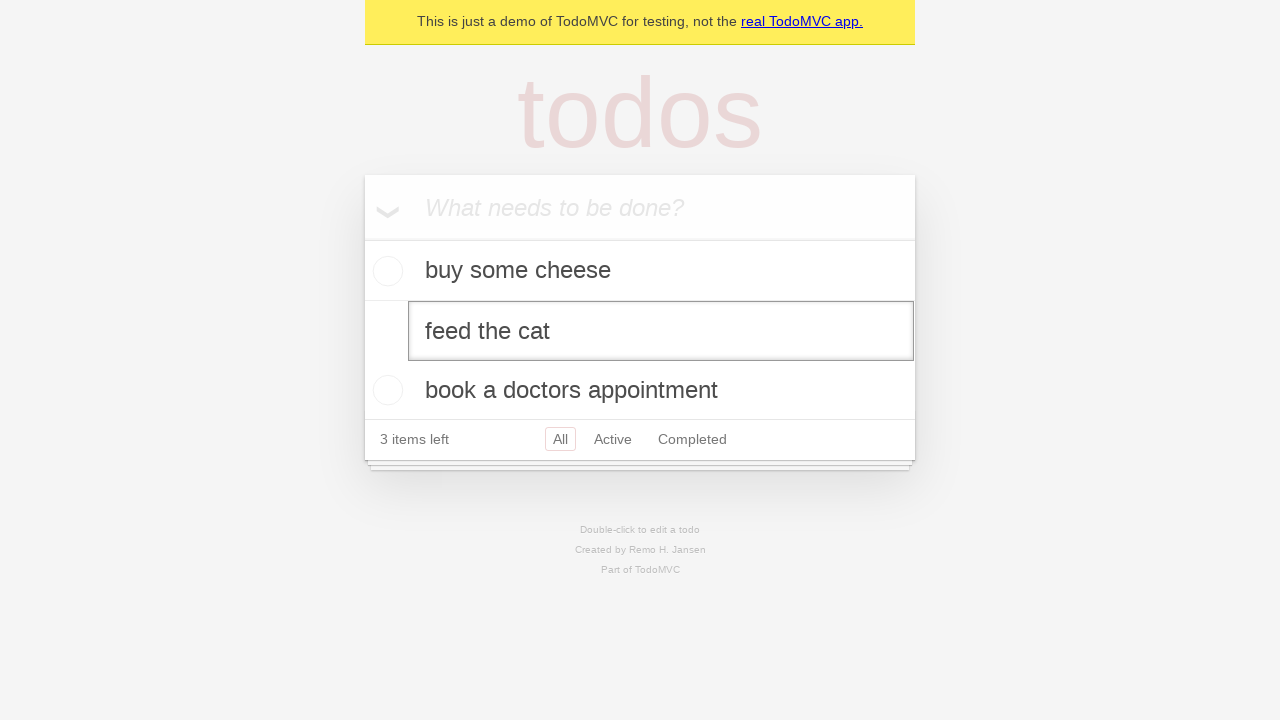

Cleared the edit textbox to empty string on internal:testid=[data-testid="todo-item"s] >> nth=1 >> internal:role=textbox[nam
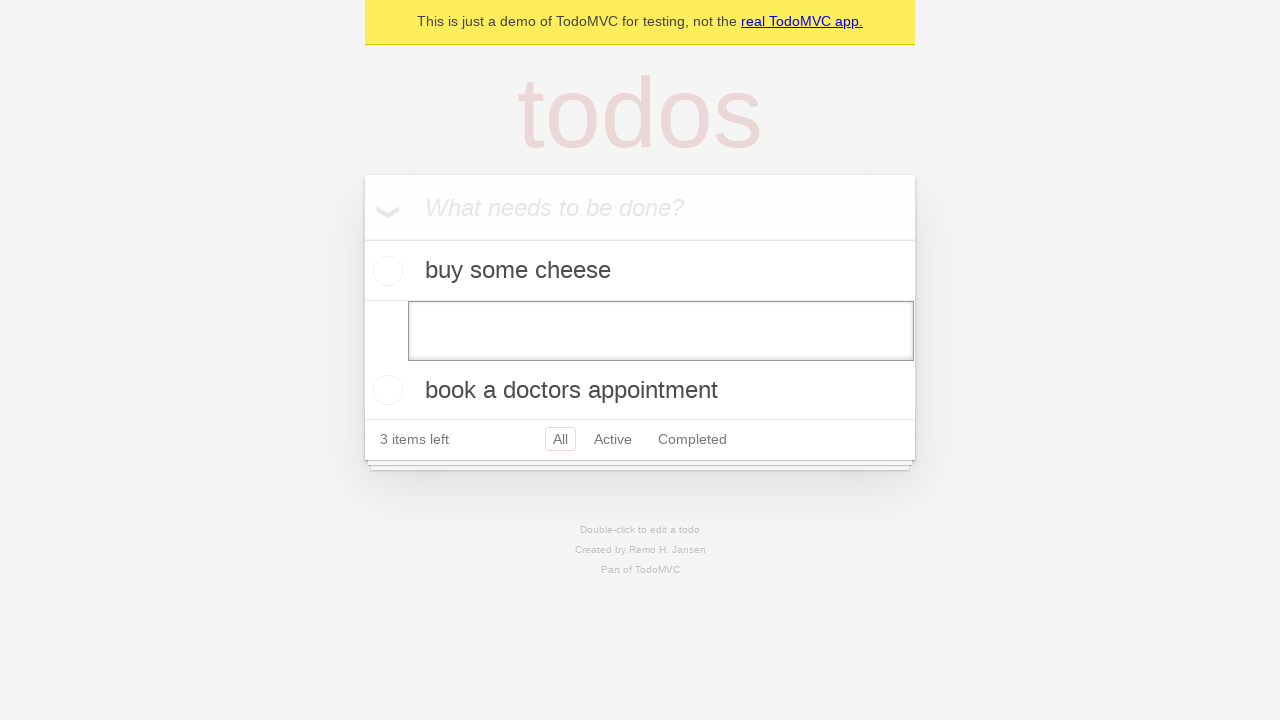

Pressed Enter to confirm edit and remove the todo item on internal:testid=[data-testid="todo-item"s] >> nth=1 >> internal:role=textbox[nam
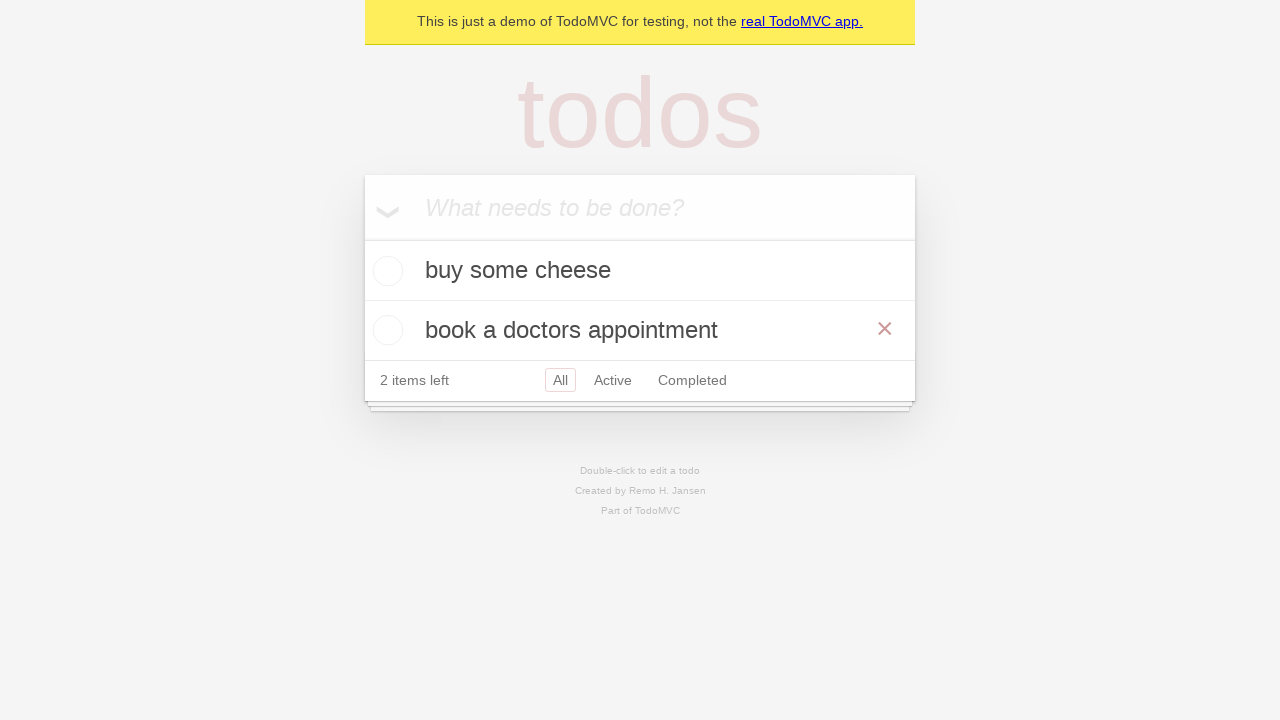

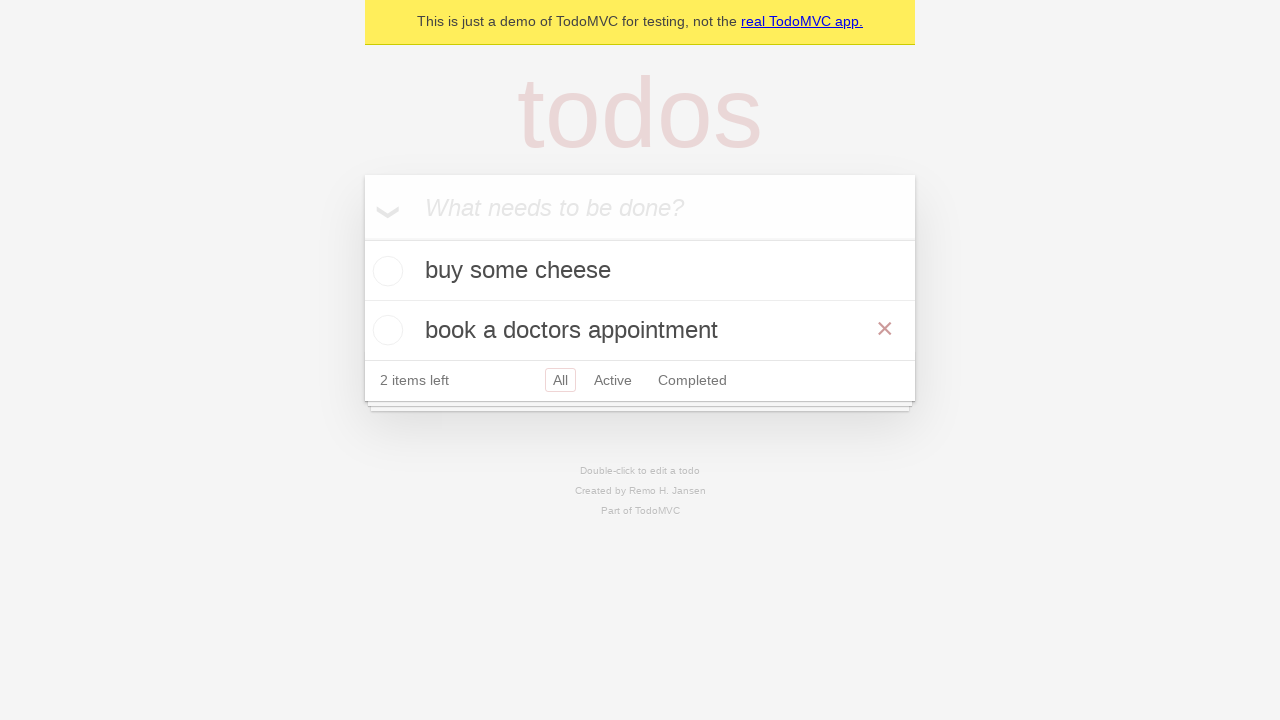